Tests car form submission by filling only the name field and clicking submit

Starting URL: https://carros-crud.vercel.app/

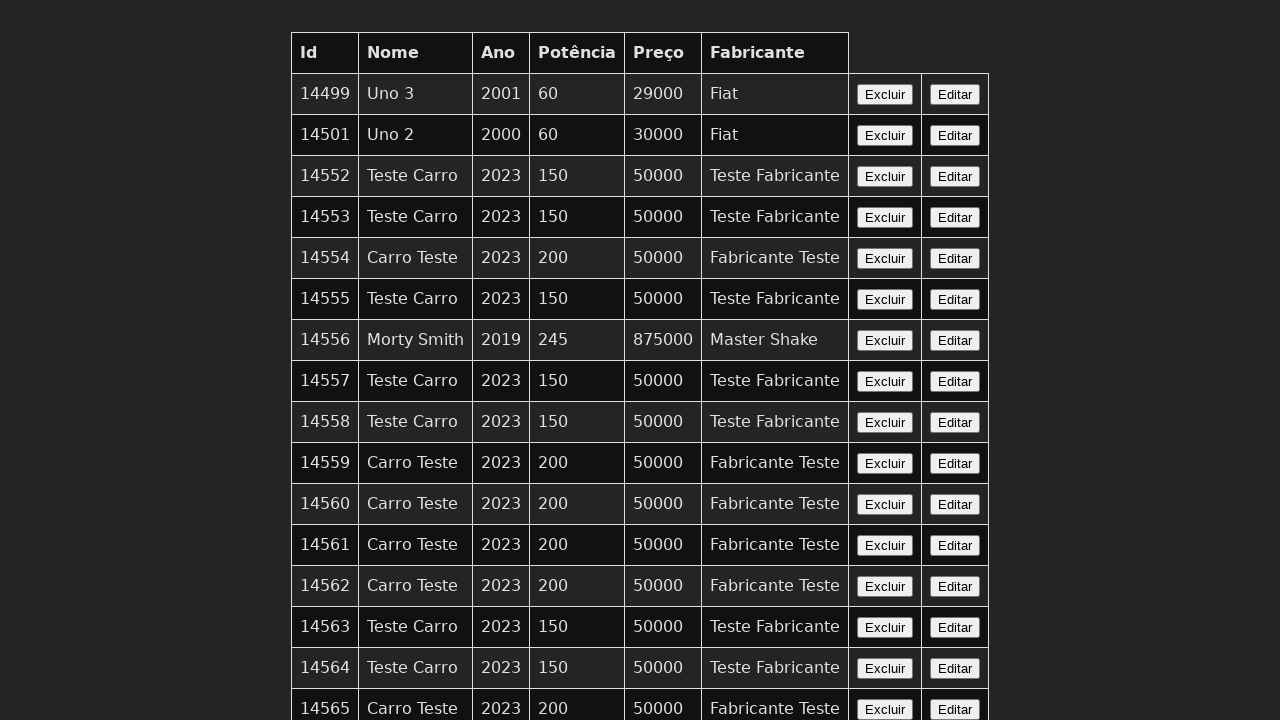

Waited for name input field to be available
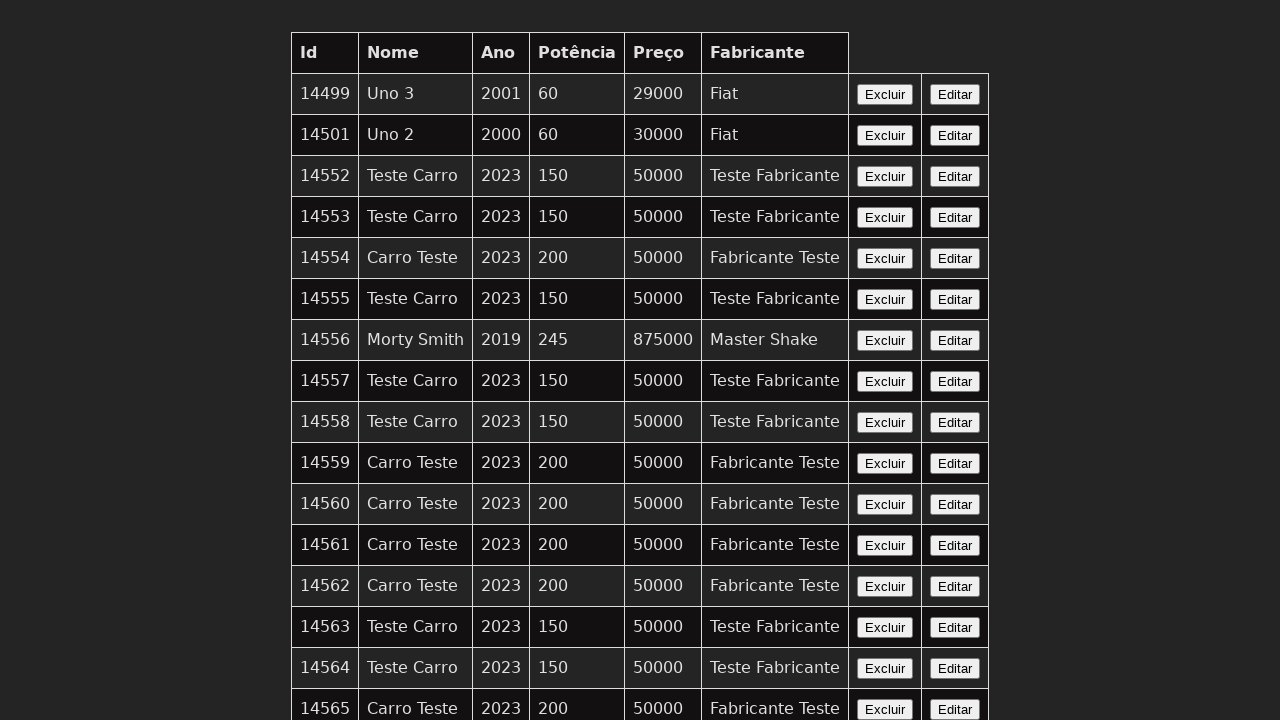

Filled name field with 'Carlos Rodriguez' on input[name='nome']
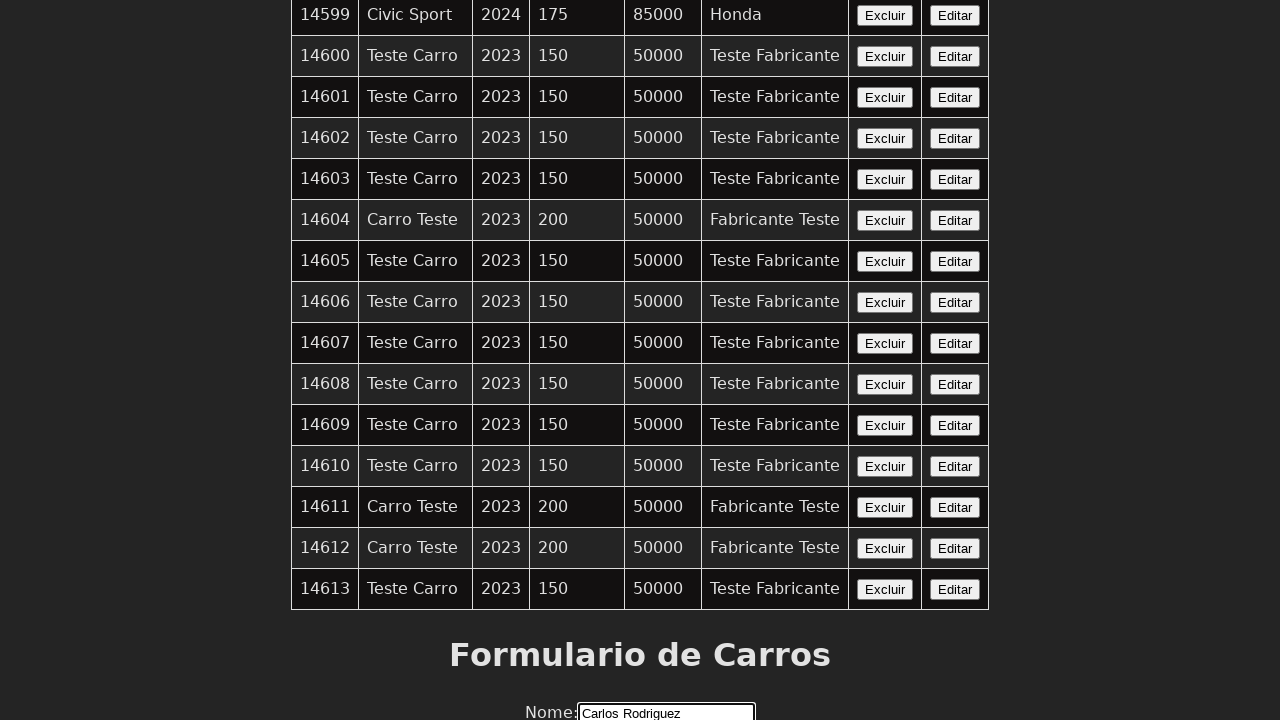

Clicked submit button to submit car form at (640, 676) on xpath=//button[contains(text(),'Enviar')]
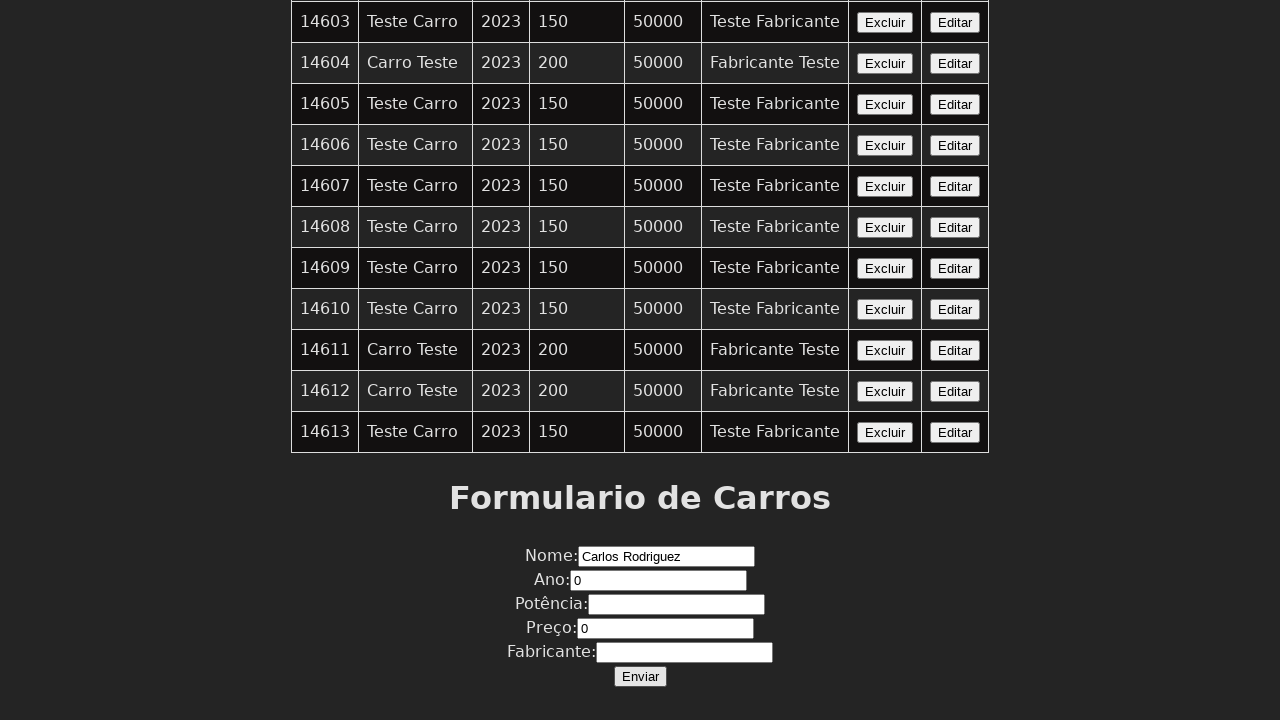

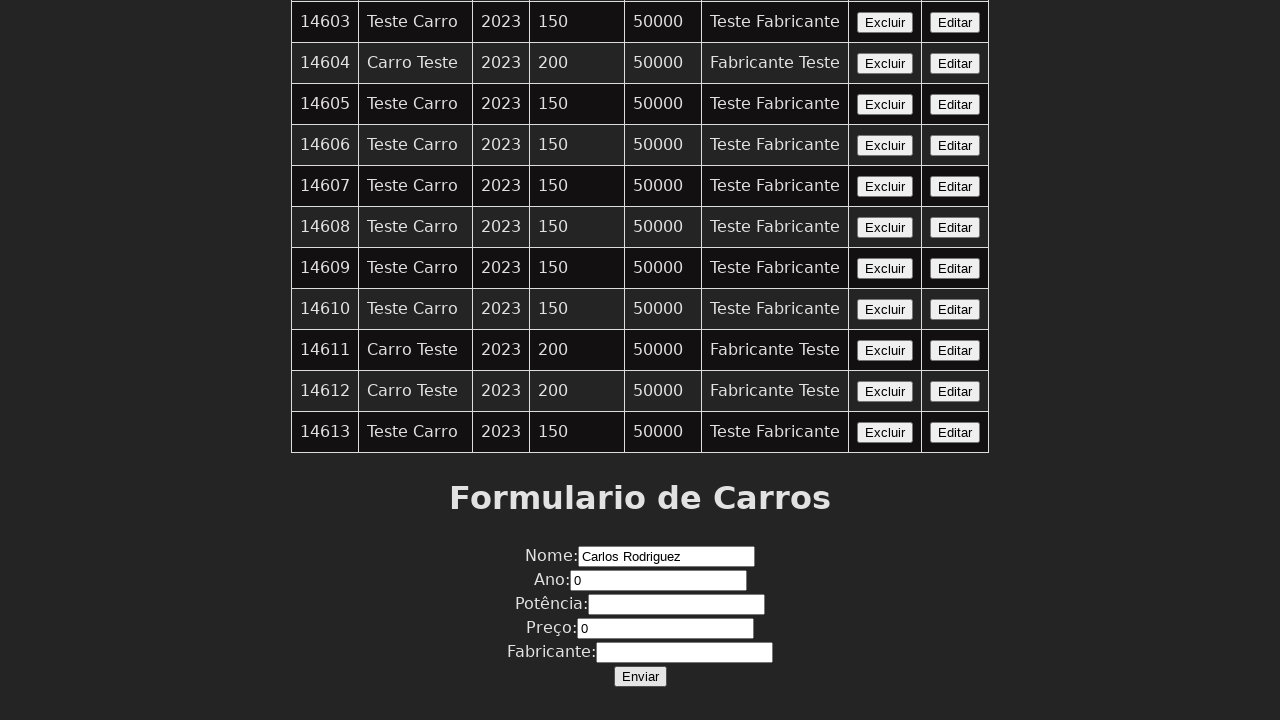